Tests simple alert popup handling by clicking a button to trigger an alert and accepting it.

Starting URL: http://www.seleniumui.moderntester.pl/alerts.php

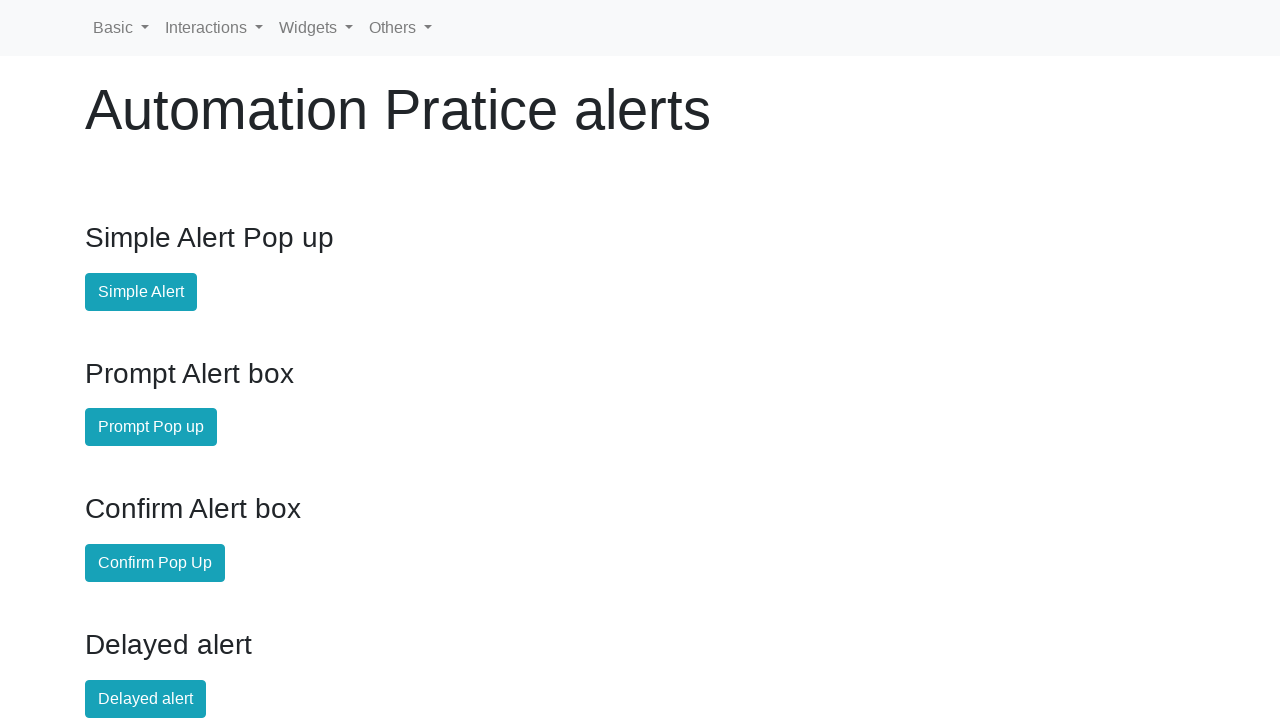

Clicked the simple alert button at (141, 292) on #simple-alert
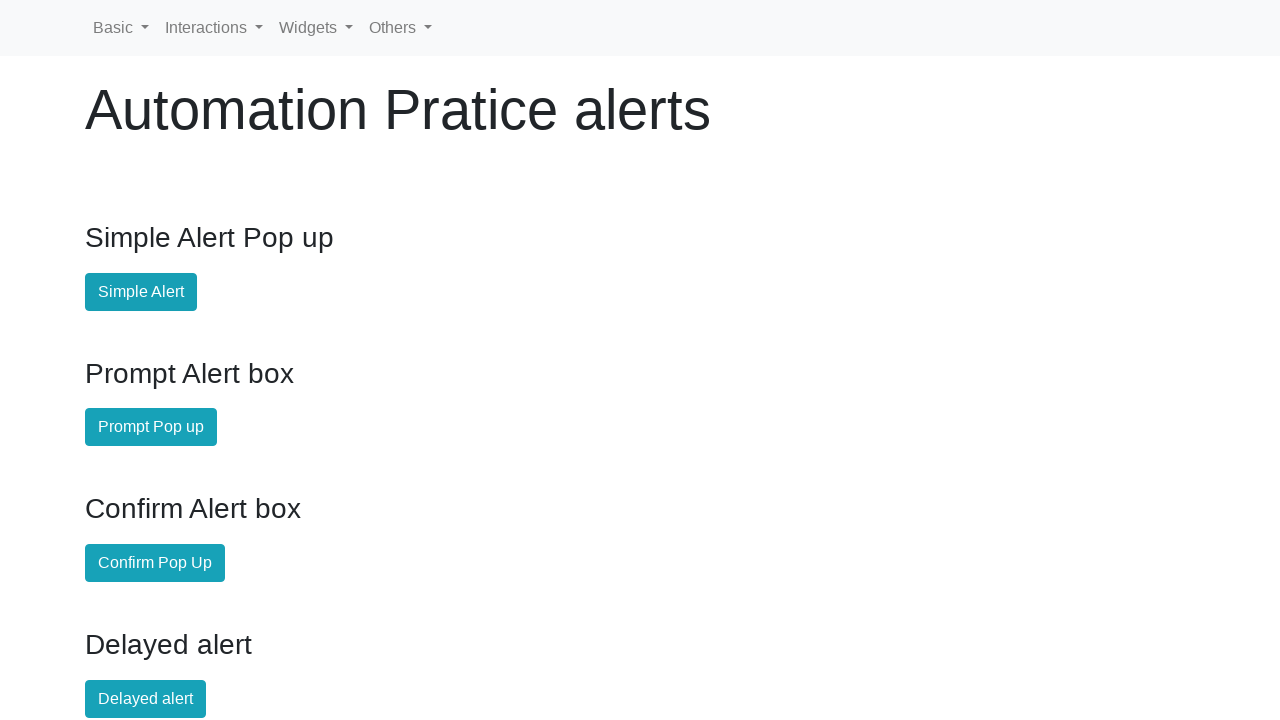

Set up dialog handler to accept alerts
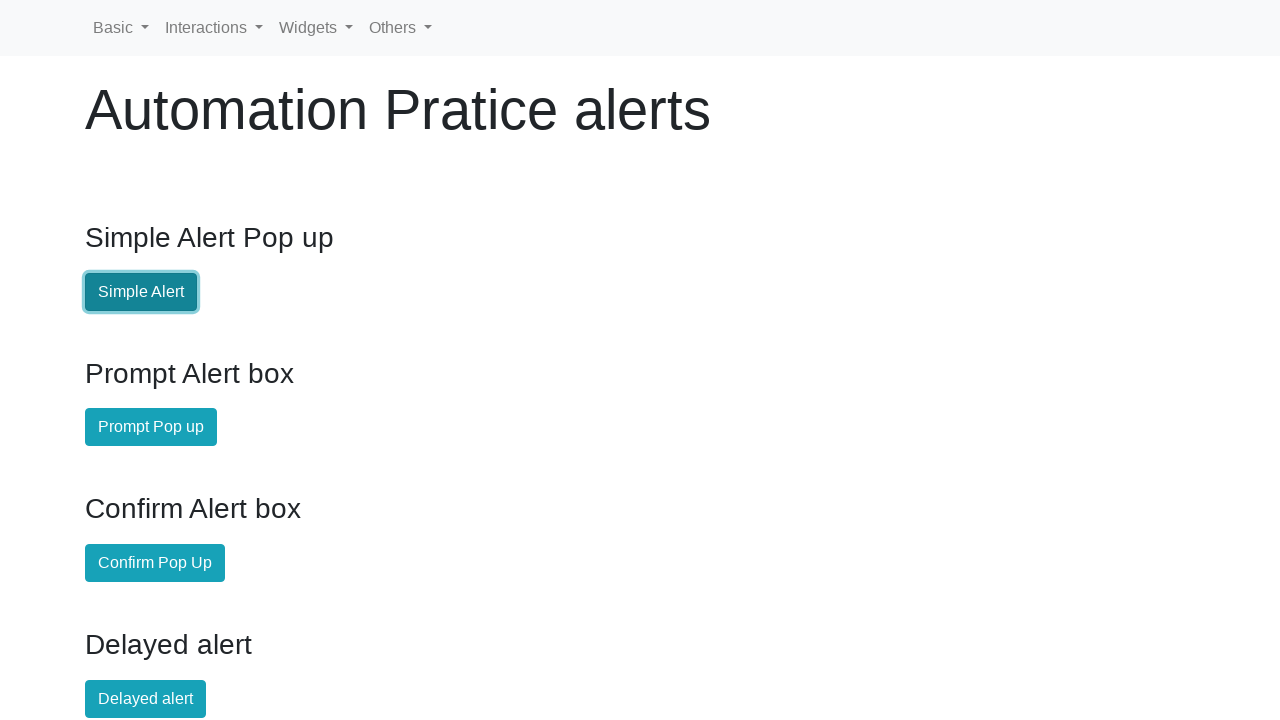

Clicked the simple alert button and alert was accepted at (141, 292) on #simple-alert
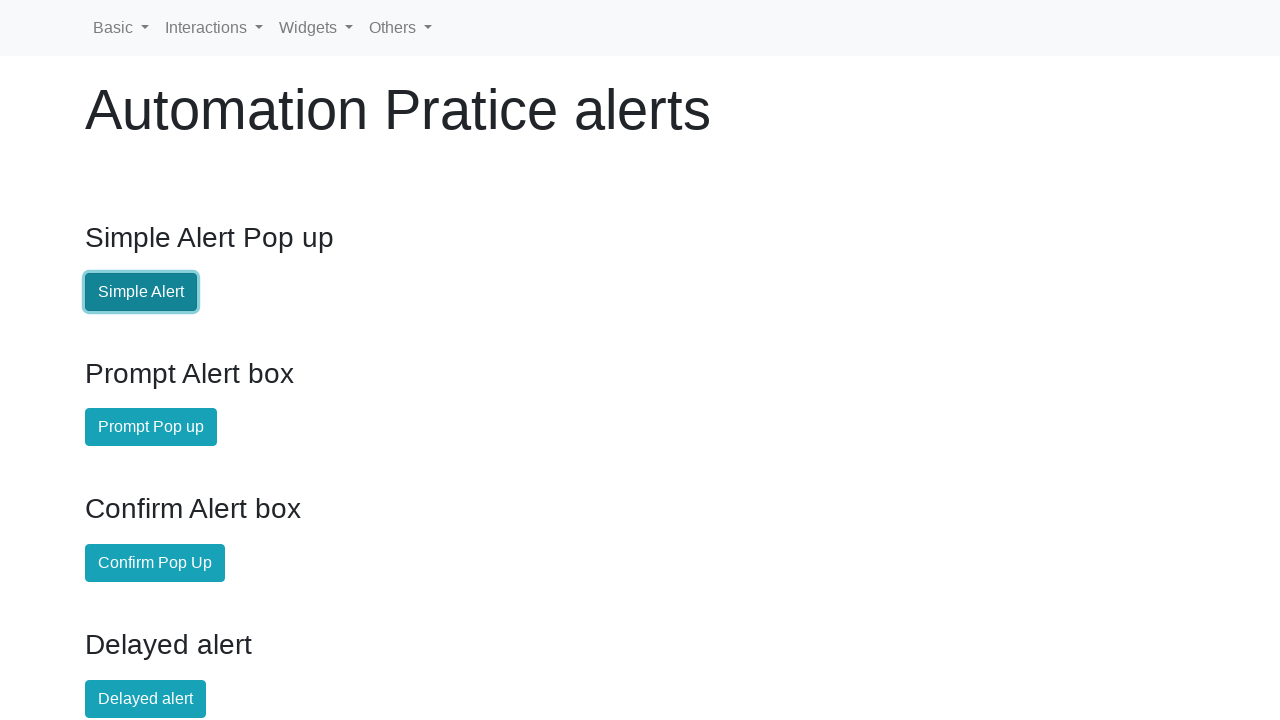

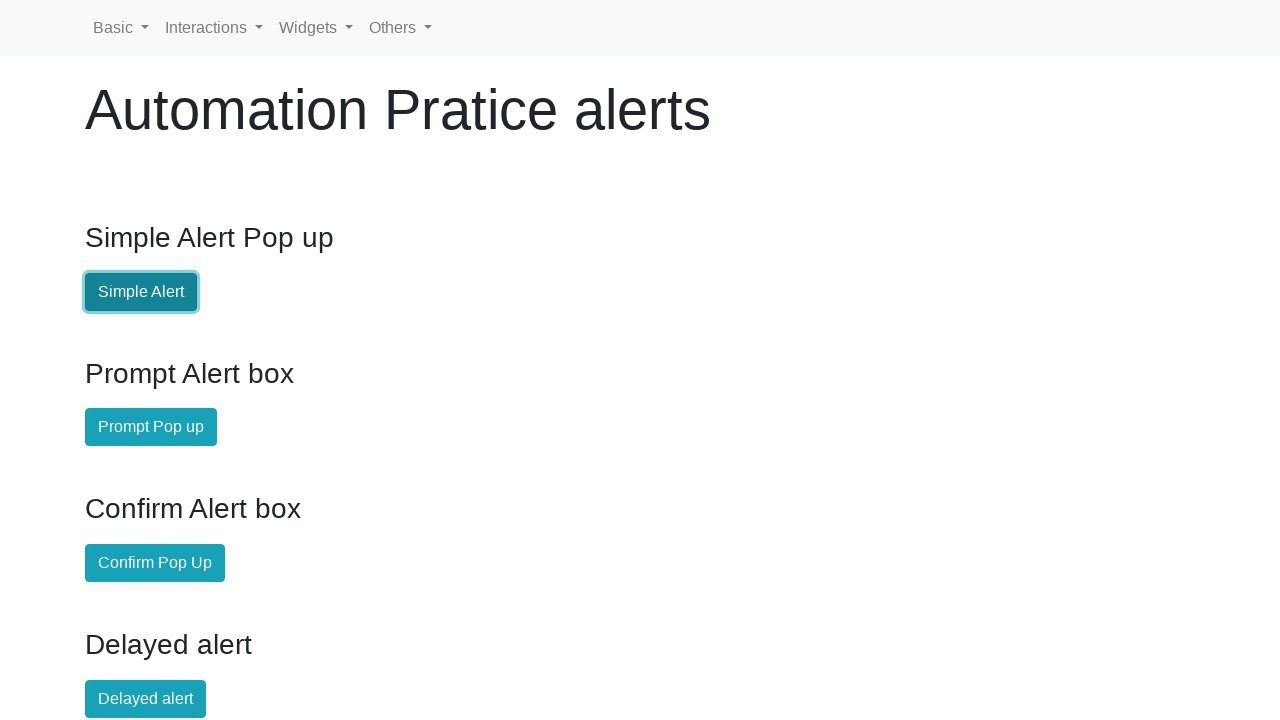